Tests bus ticket search functionality on AbhiBus by filling source city (Coimbatore), destination city (Thoothukudi), selecting a travel date, and clicking the search button.

Starting URL: https://www.abhibus.com/bus-ticket-booking

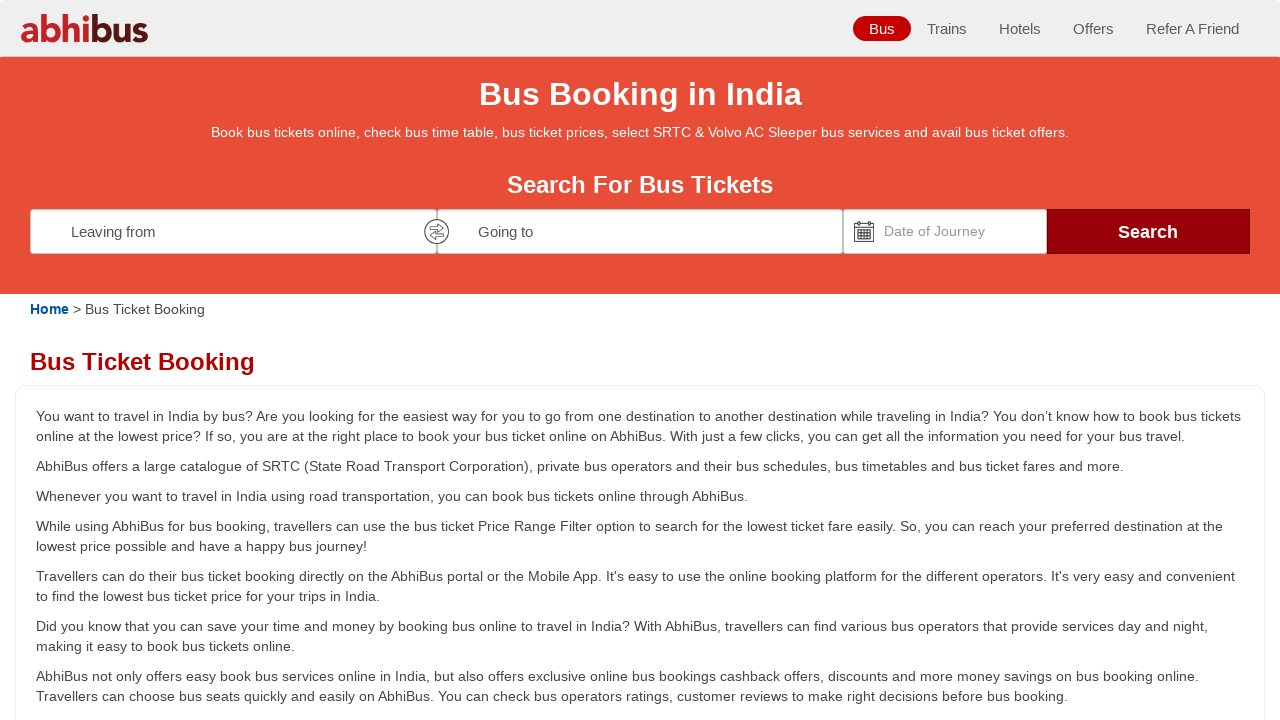

Filled source city field with 'Coimbatore' on #source
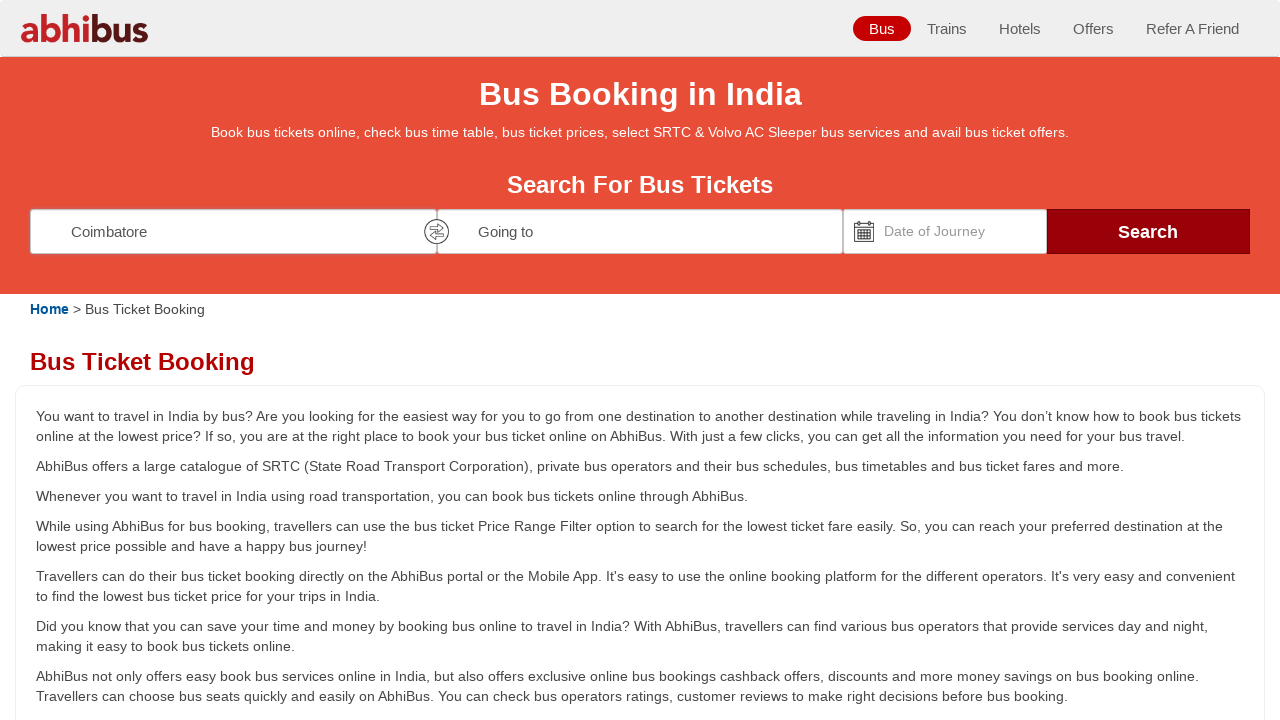

Waited 1500ms for source city dropdown
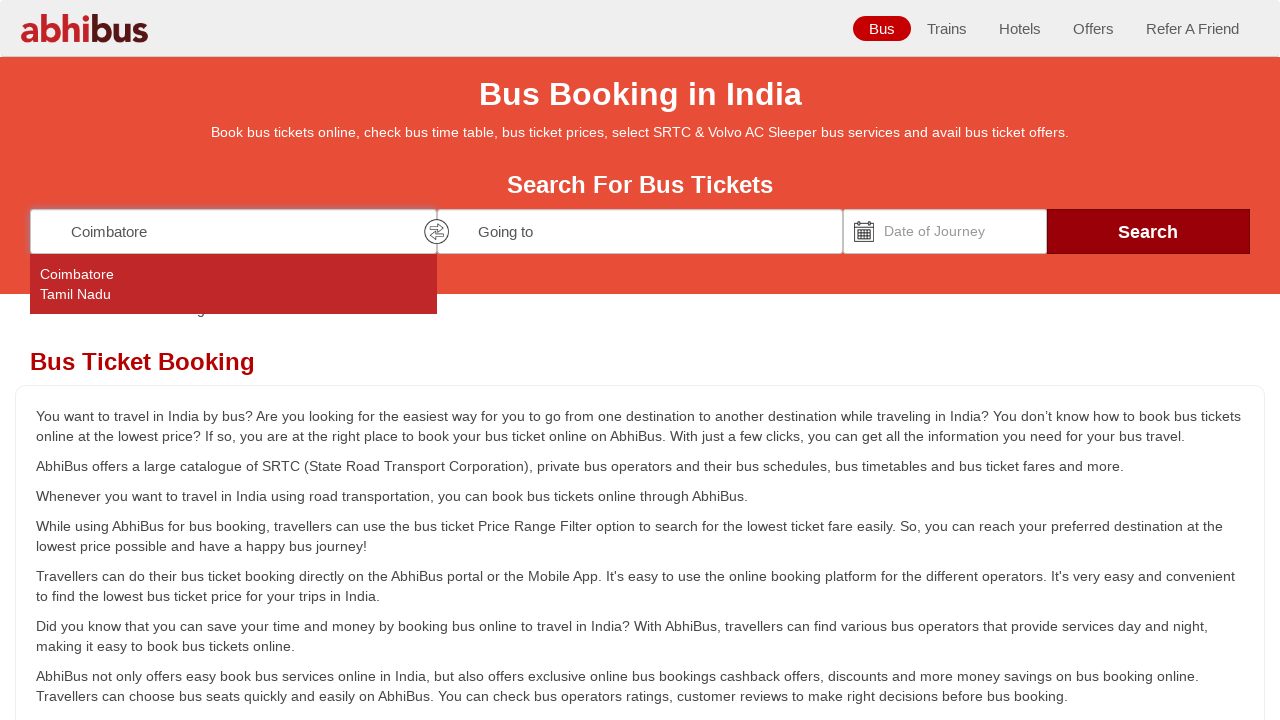

Pressed Enter to confirm source city selection
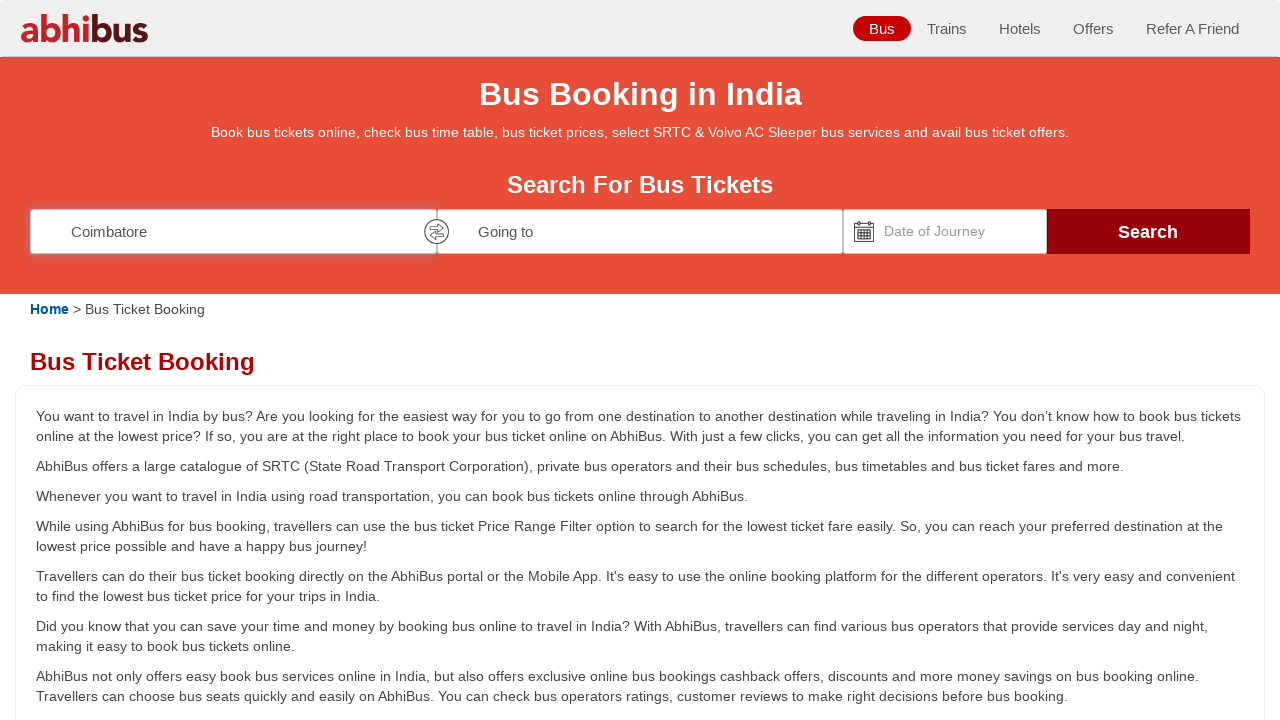

Filled destination city field with 'Thoothukudi' on #destination
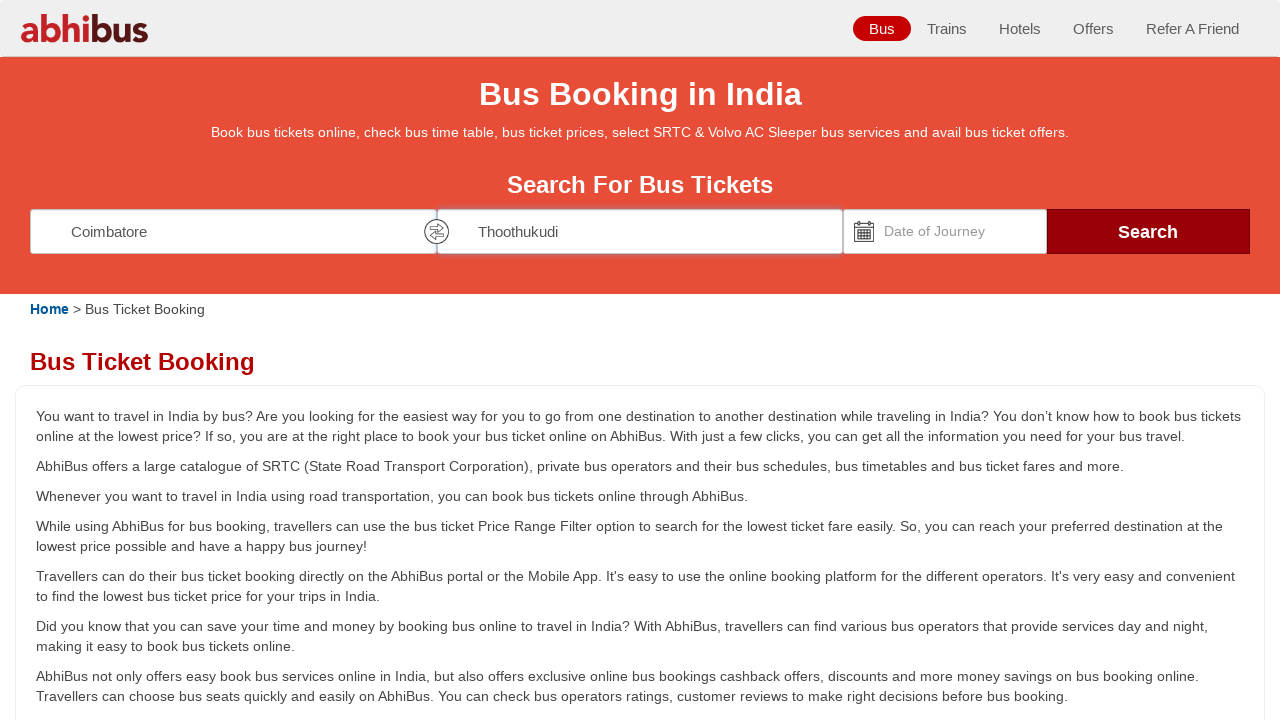

Waited 1500ms for destination city dropdown
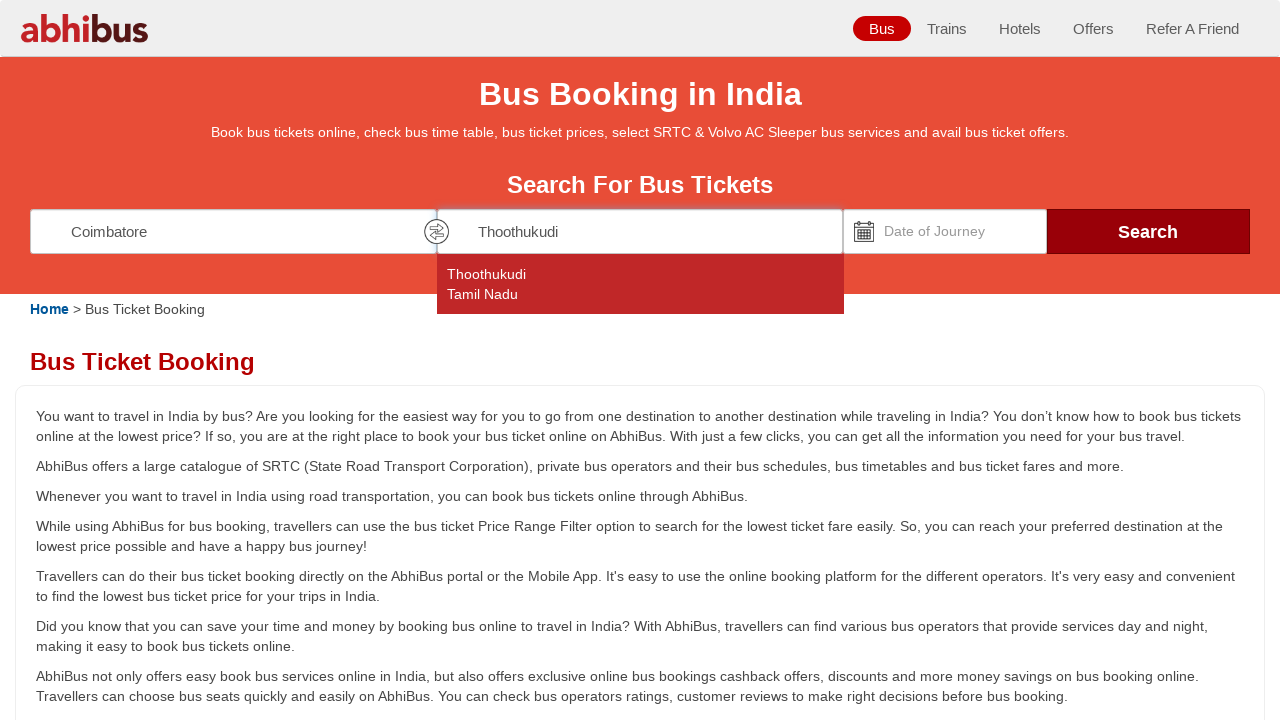

Pressed Enter to confirm destination city selection
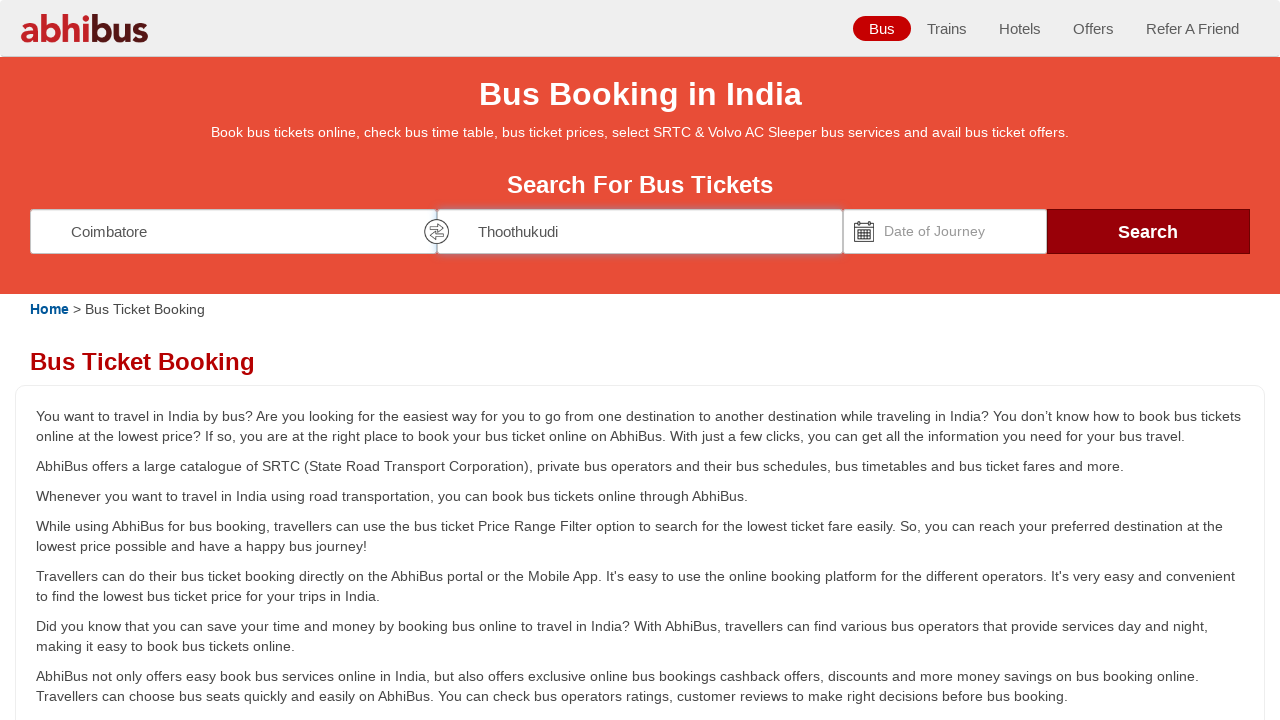

Clicked on date picker field at (945, 231) on #datepicker1
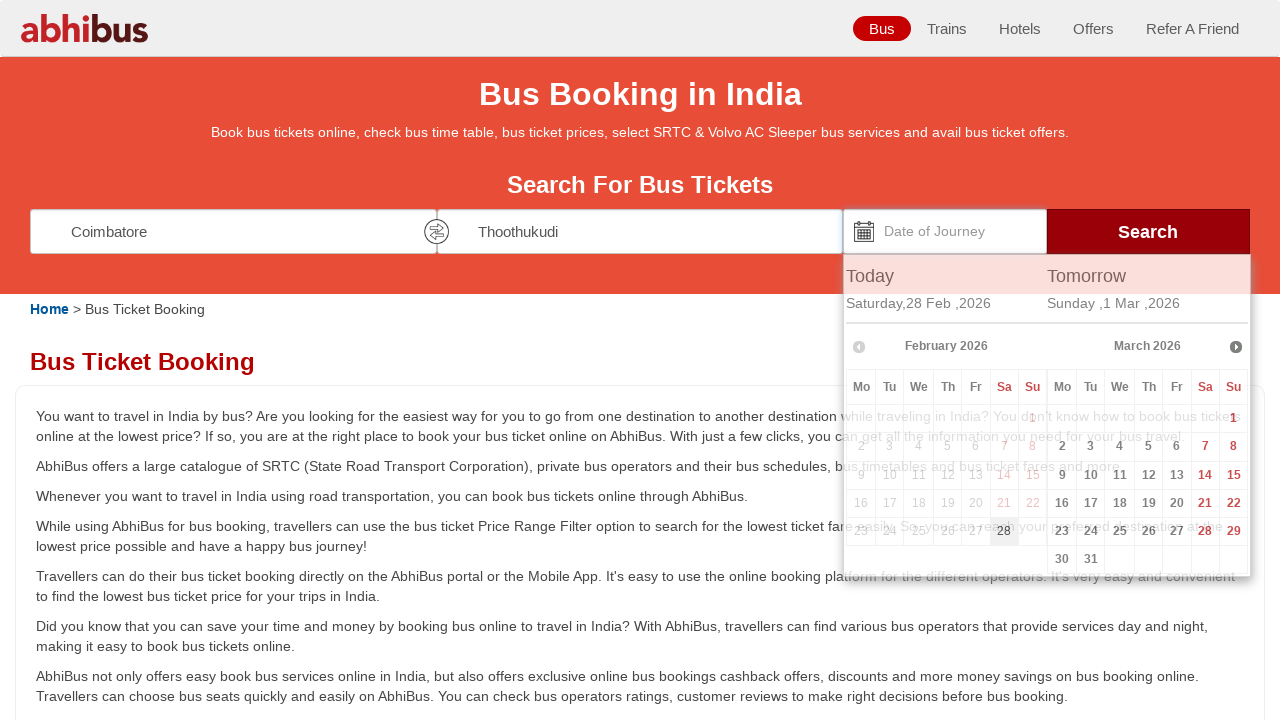

Set travel date to 15-08-2025 using JavaScript
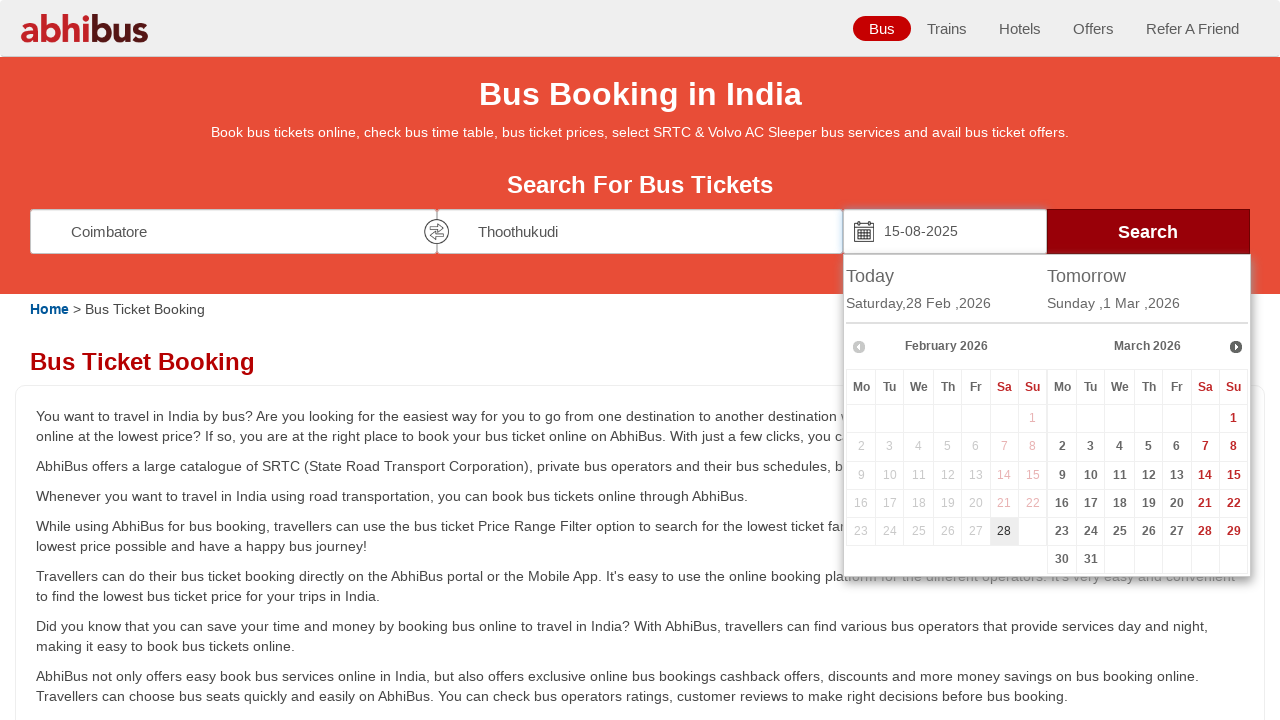

Clicked search button to initiate bus ticket search at (1148, 231) on #seo_search_btn
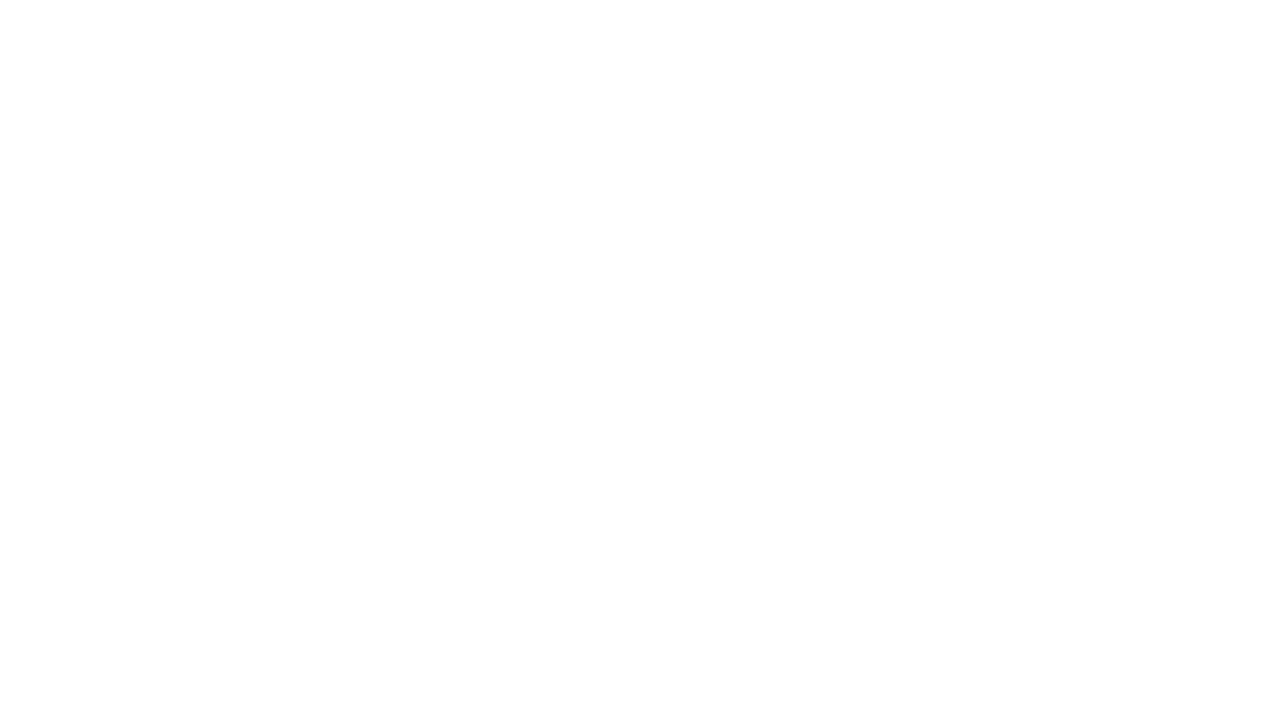

Waited for search results to load (networkidle state)
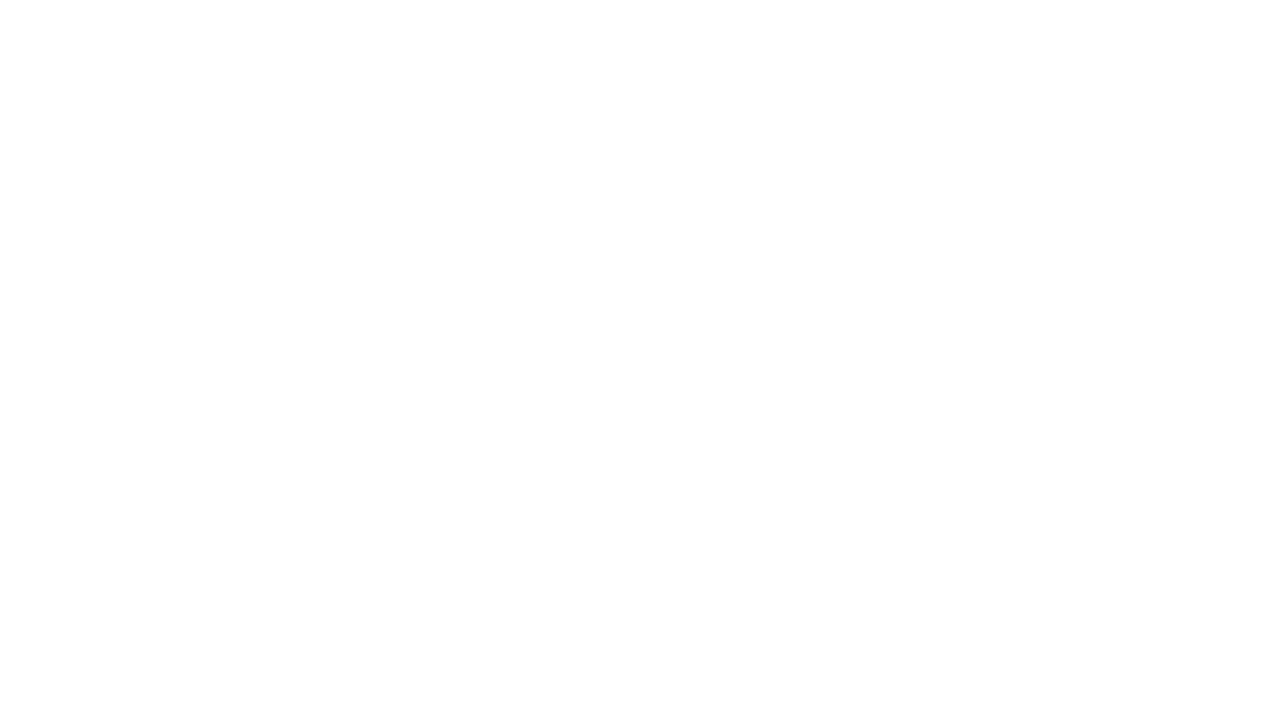

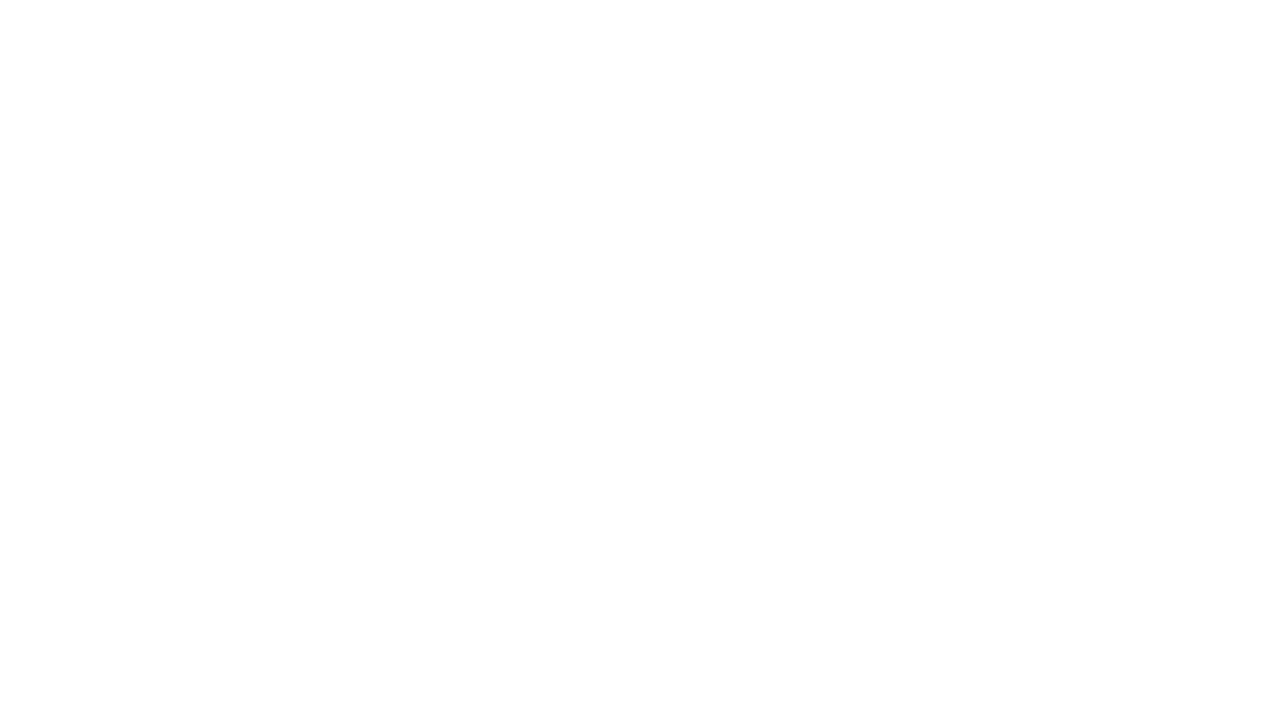